Clicks on the Money link from the Rediff homepage

Starting URL: https://rediff.com

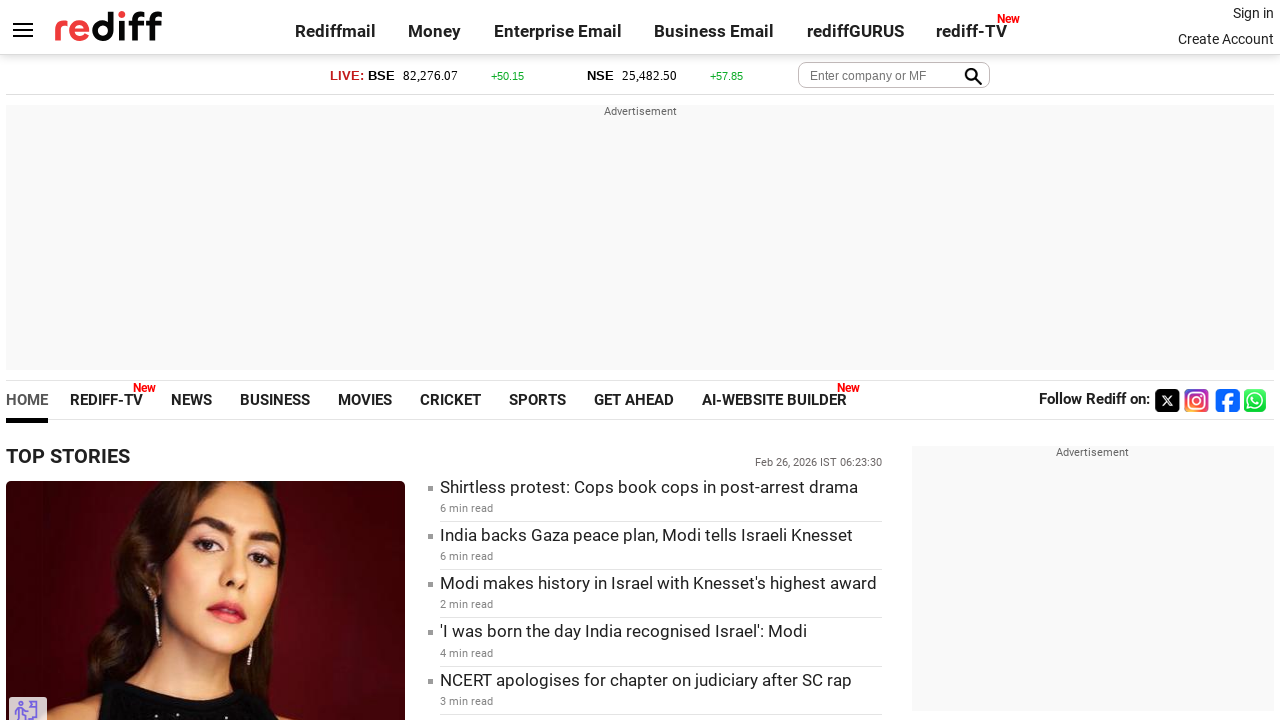

Clicked on the Money link from Rediff homepage at (435, 31) on a:has-text('Money')
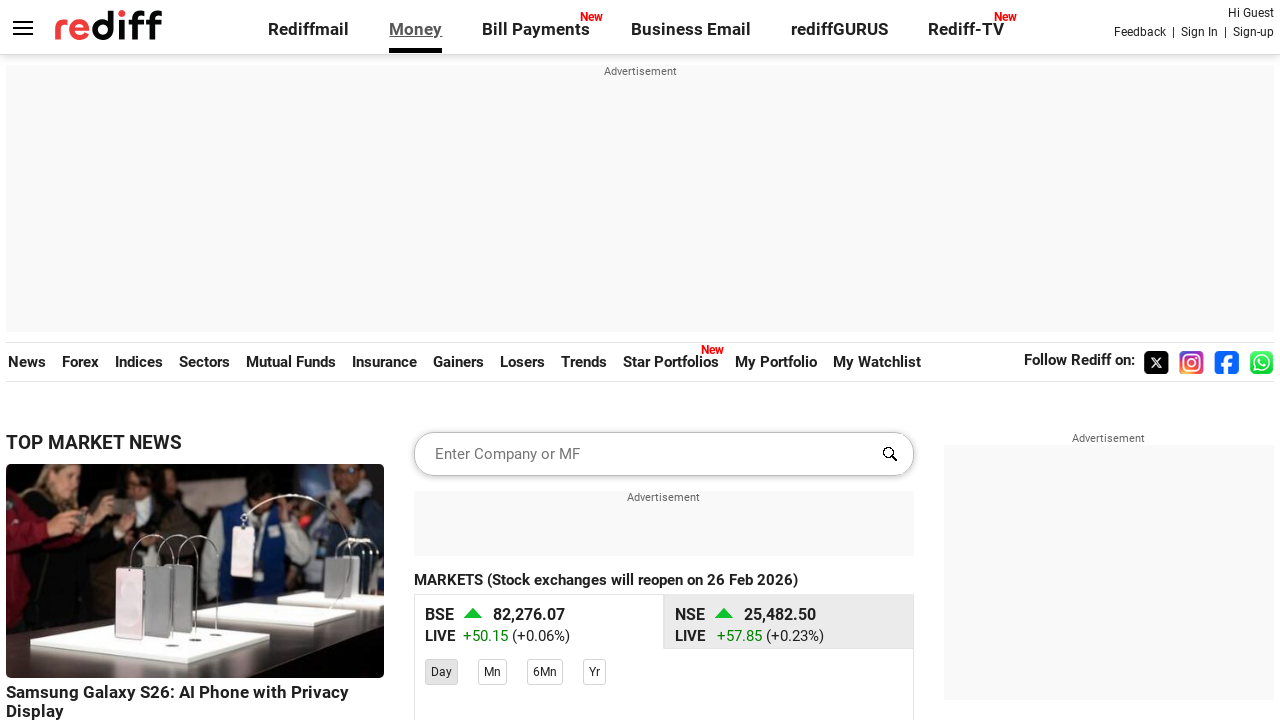

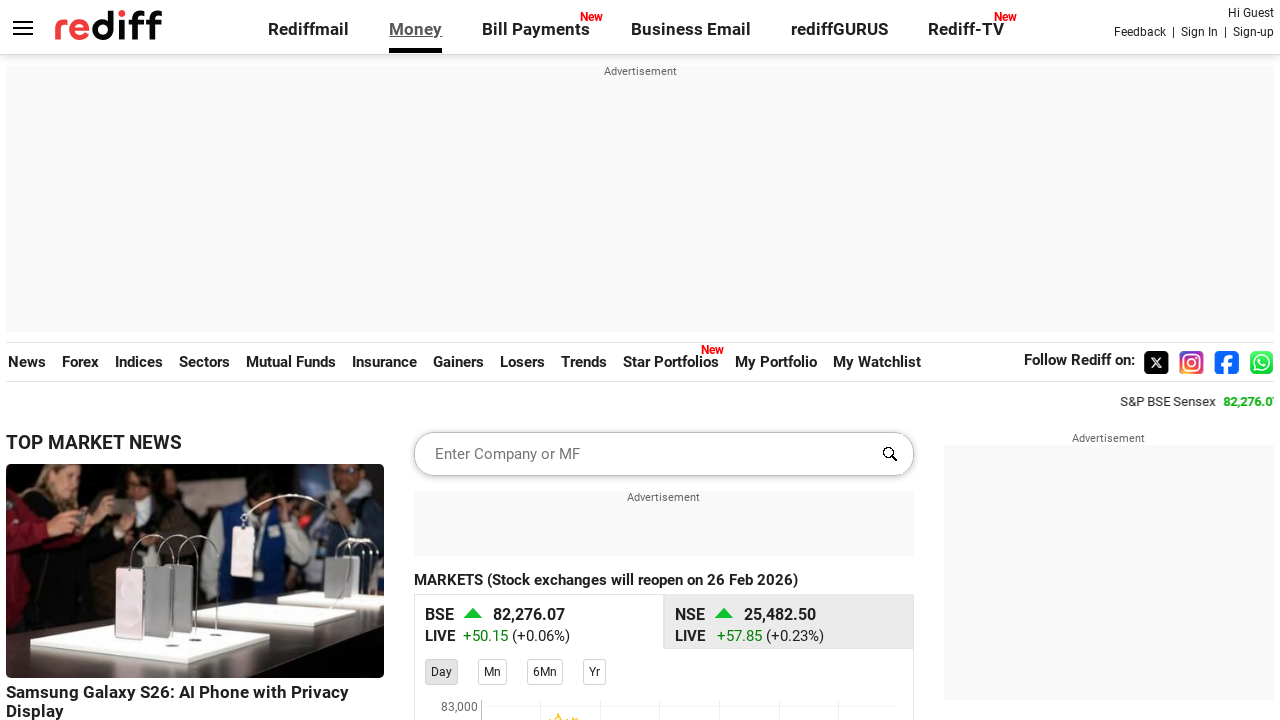